Tests a Kore.ai staging chatbot by sending various validation commands including content variables, dialog scripts, webhook nodes, NPS surveys, CSAT surveys, like/dislike surveys, small talk, and entity validations through the web chat interface.

Starting URL: https://staging-xo.korebots.com/xo-webclient/273f5bd35ae342f79475875a1606f251f7e38680e97d437aaf148bfa04297773sta5?lang=en

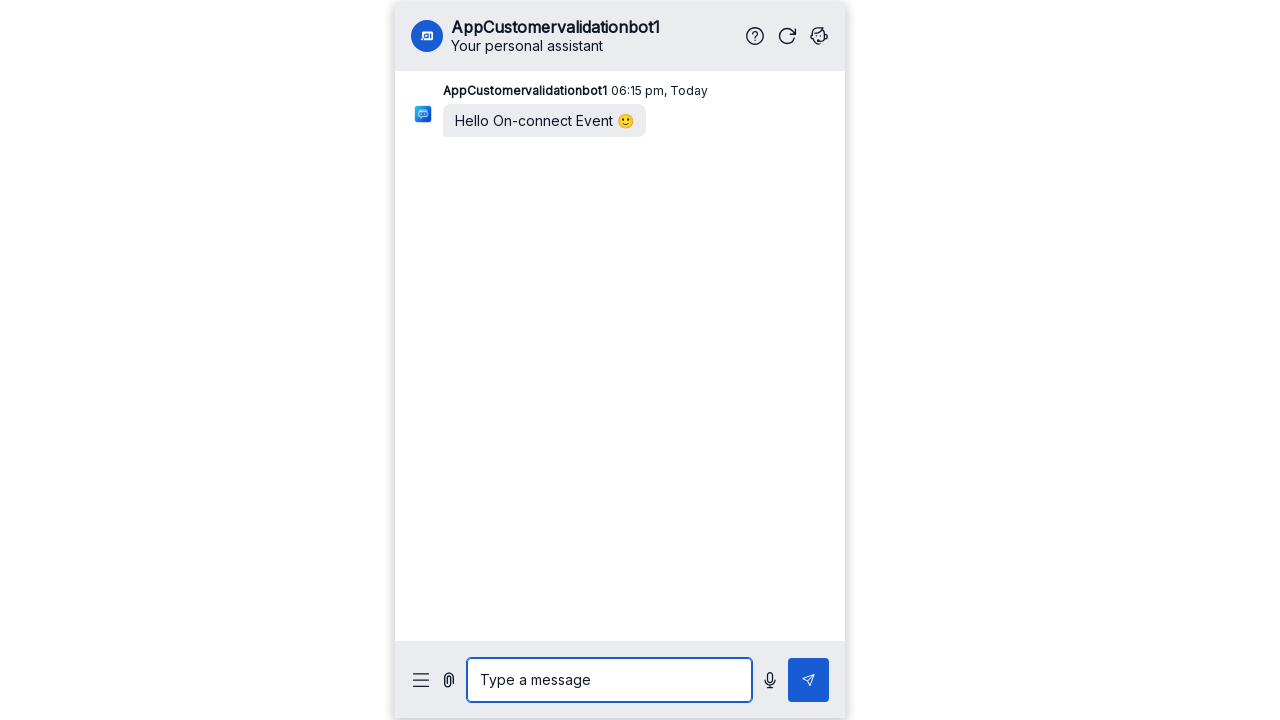

Clicked REST API link in footer
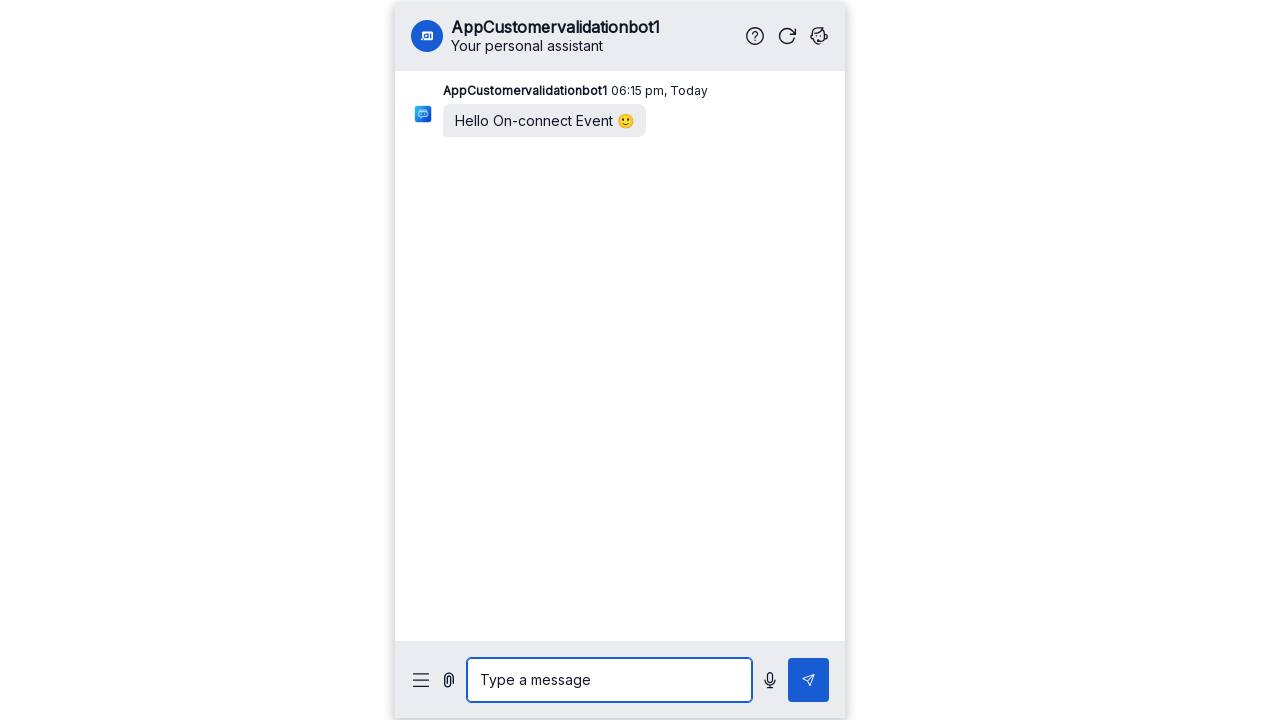

REST API page loaded and DOM content ready on [placeholder="Type a message"]
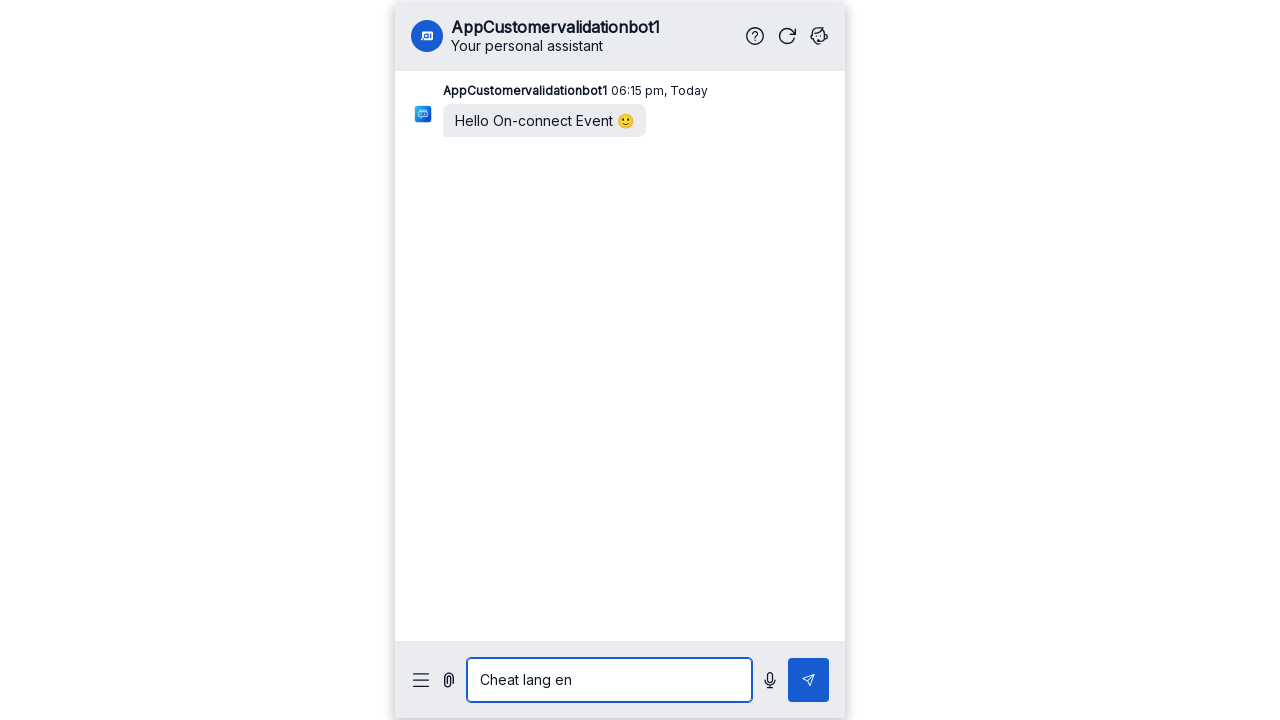

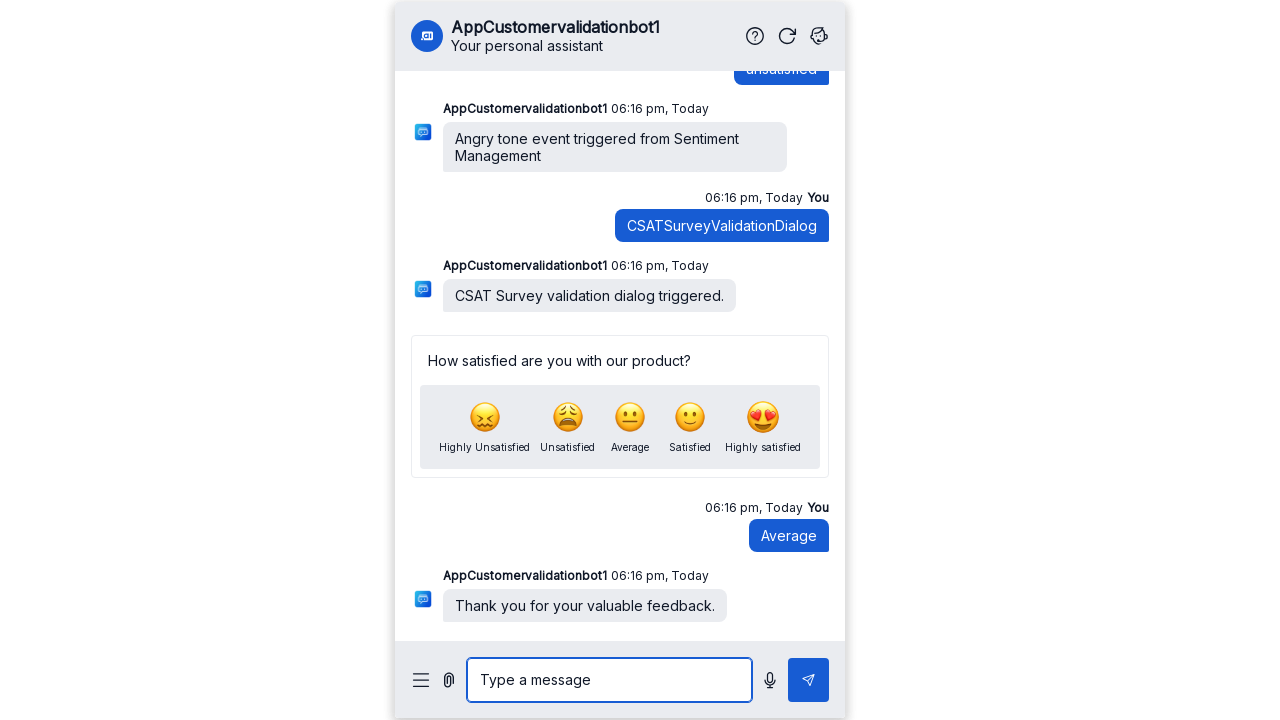